Navigates to the Demoblaze demo e-commerce site and verifies that navigation links and product listings are present on the homepage.

Starting URL: https://demoblaze.com/

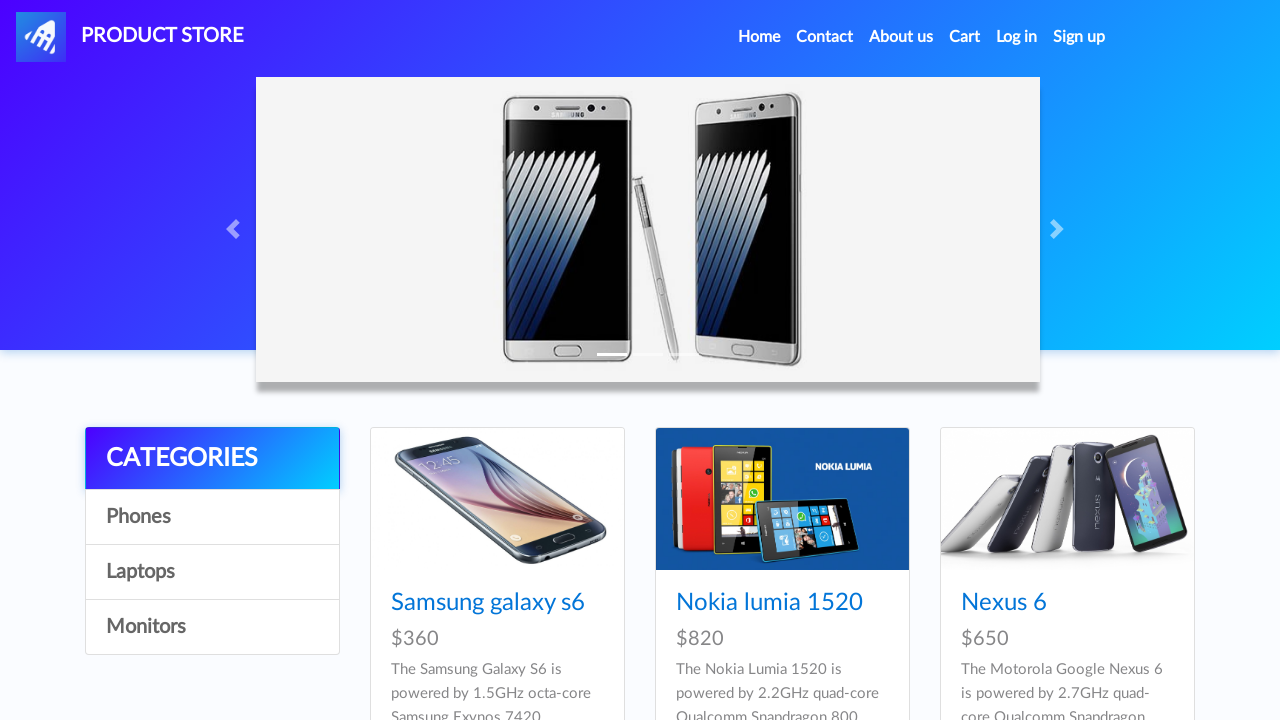

Waited for navigation links to load
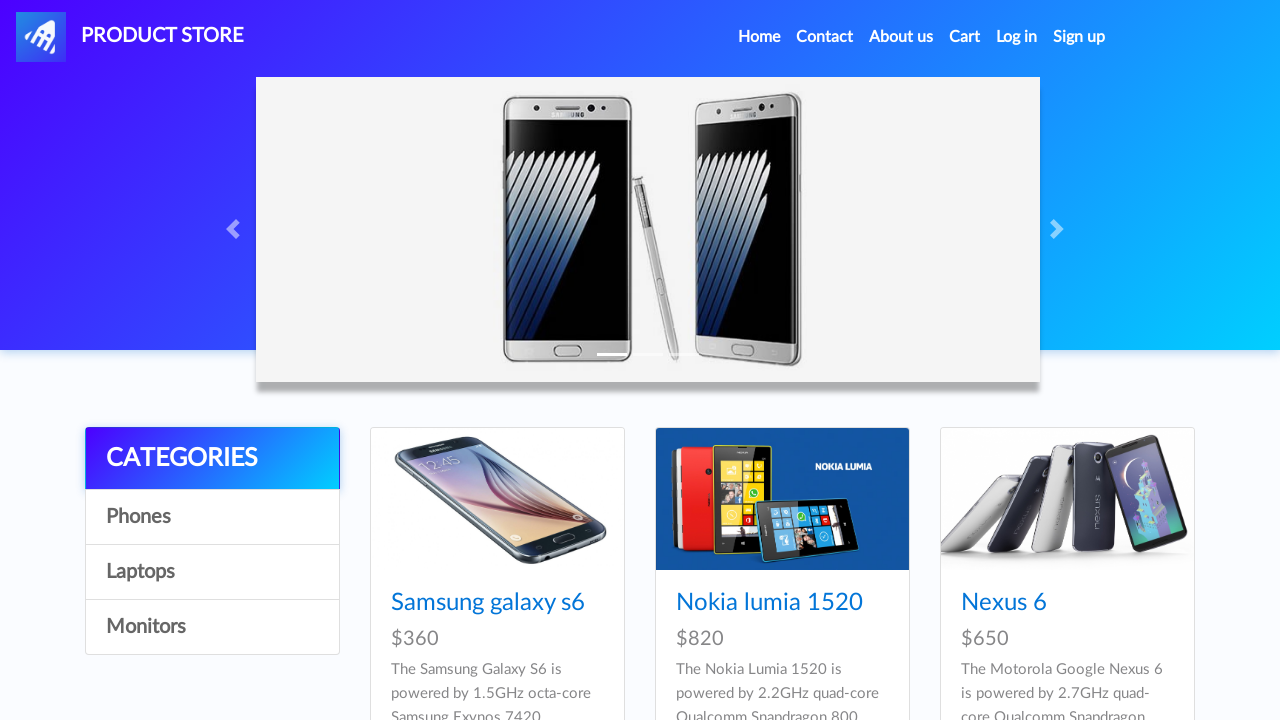

Found 33 navigation links on the page
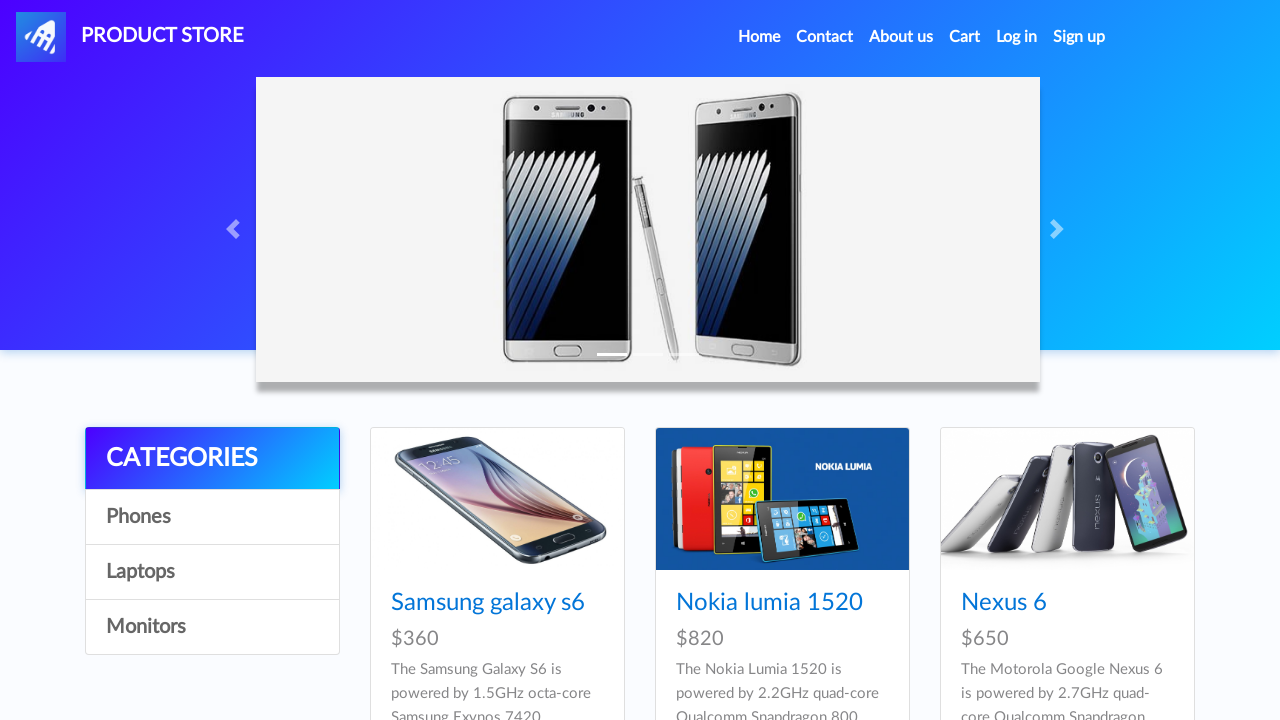

Verified that navigation links are present
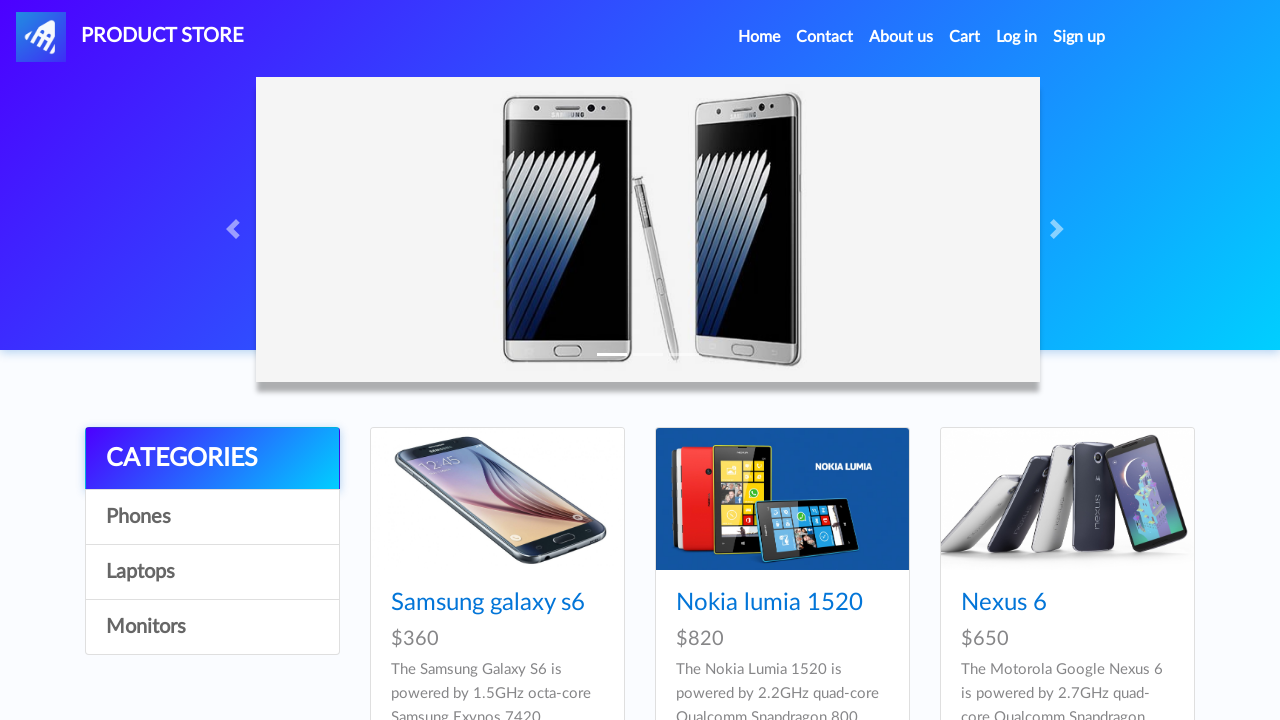

Waited for product listings to load
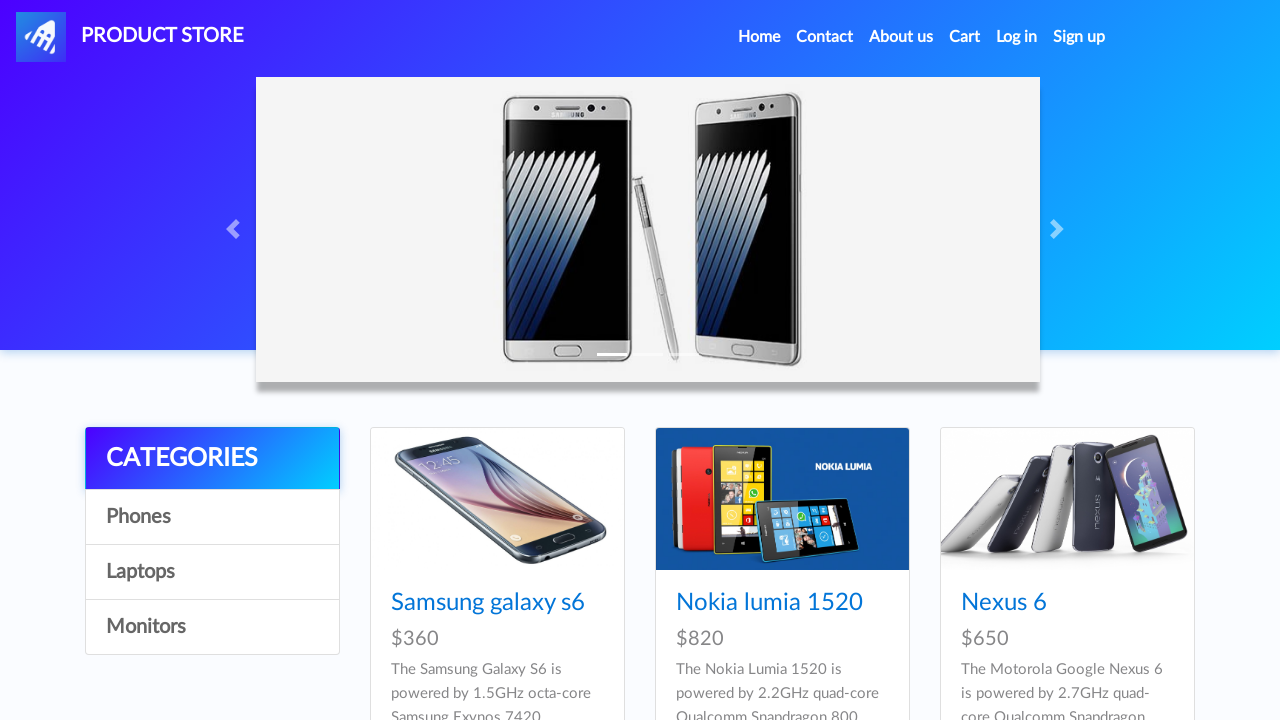

Found 9 product listings on the page
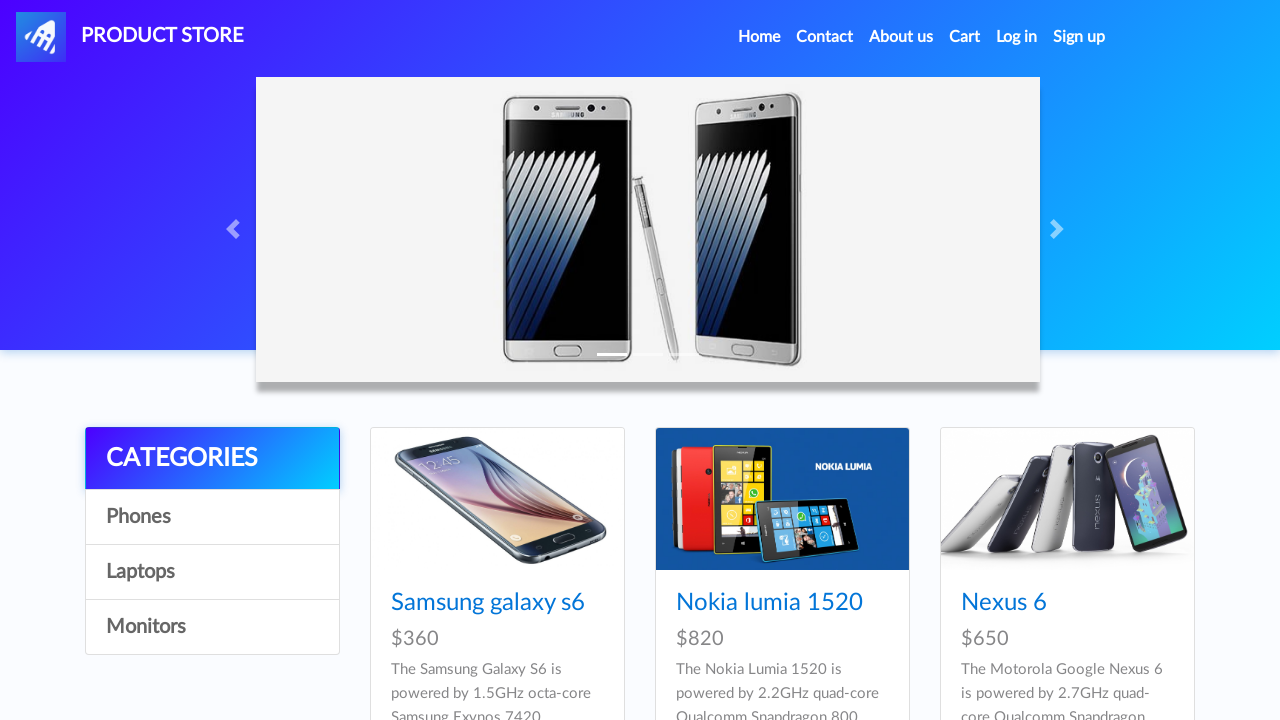

Verified that product listings are present
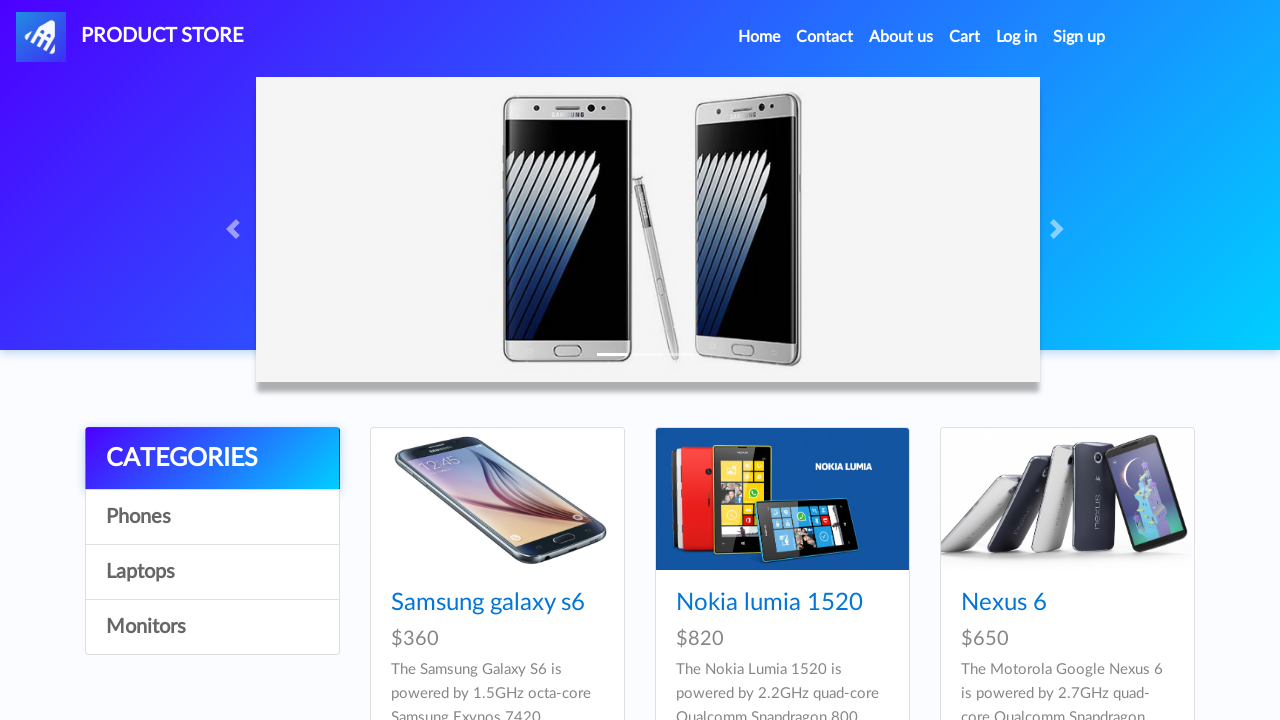

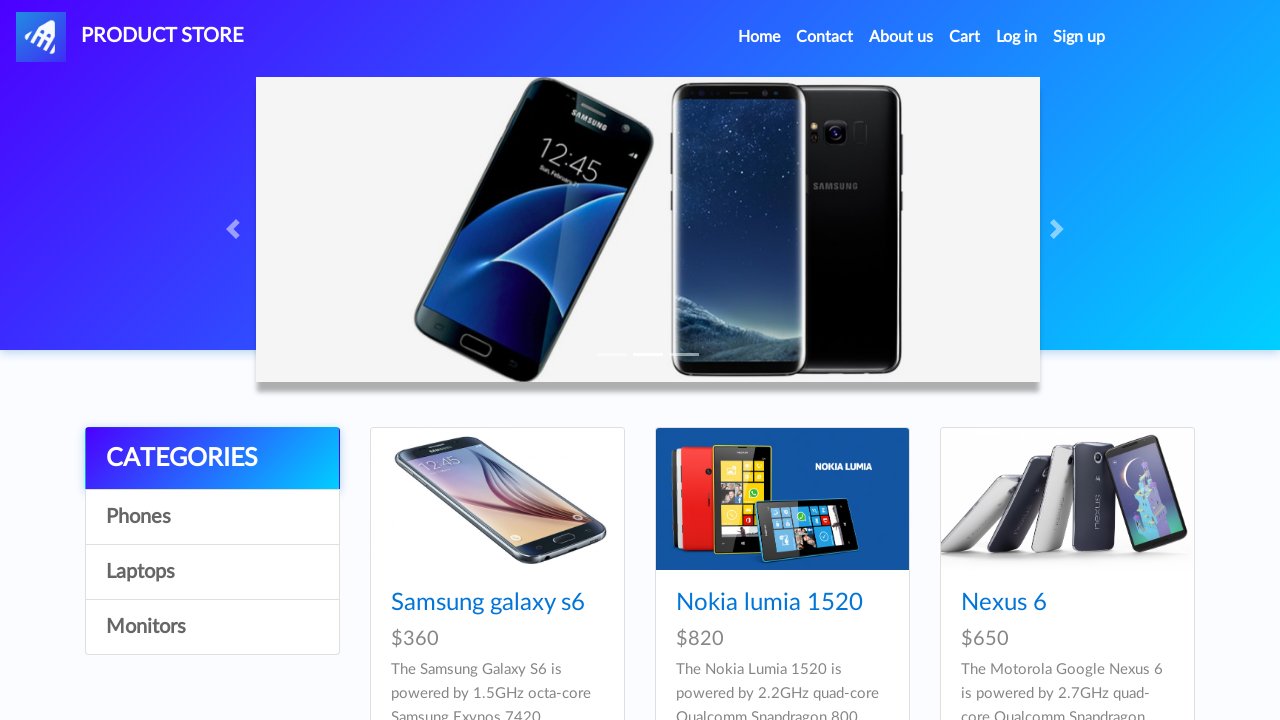